Tests radio button selection by clicking on Legumes and Vegetables options and checking their selection state

Starting URL: https://demo.aspnetawesome.com/

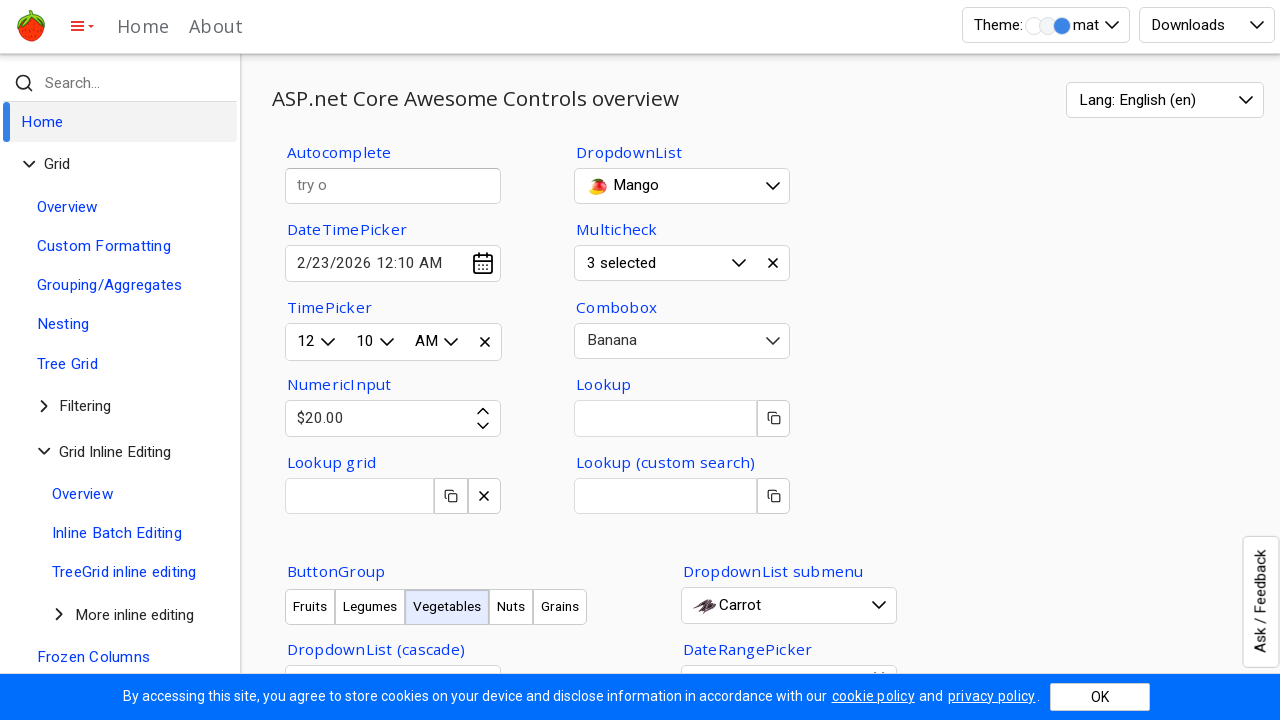

Navigated to https://demo.aspnetawesome.com/
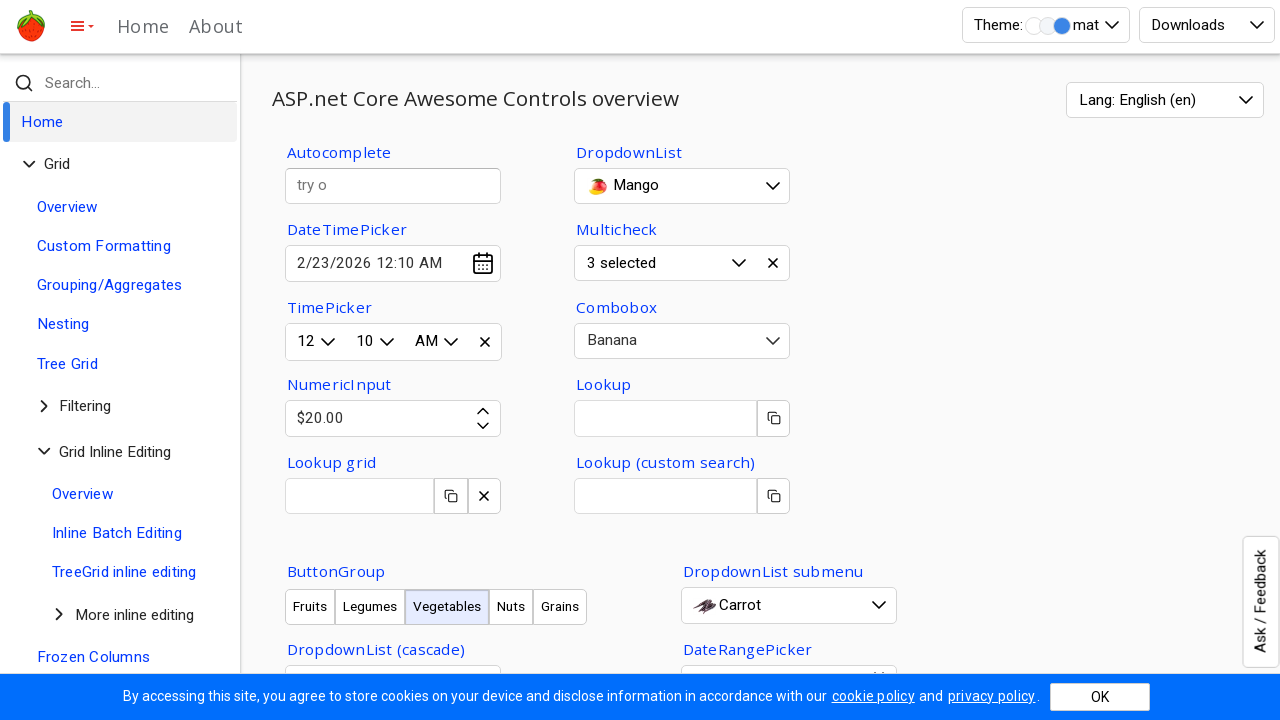

Located Legumes radio button option
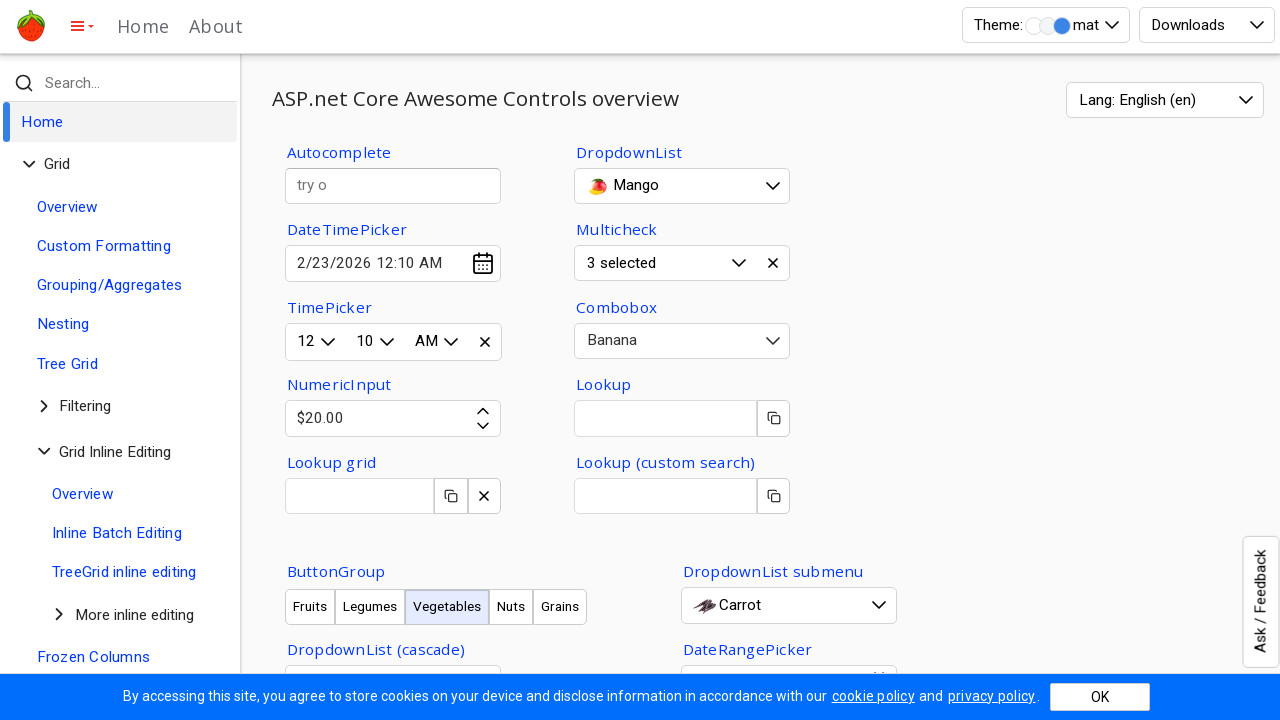

Located Vegetables radio button option
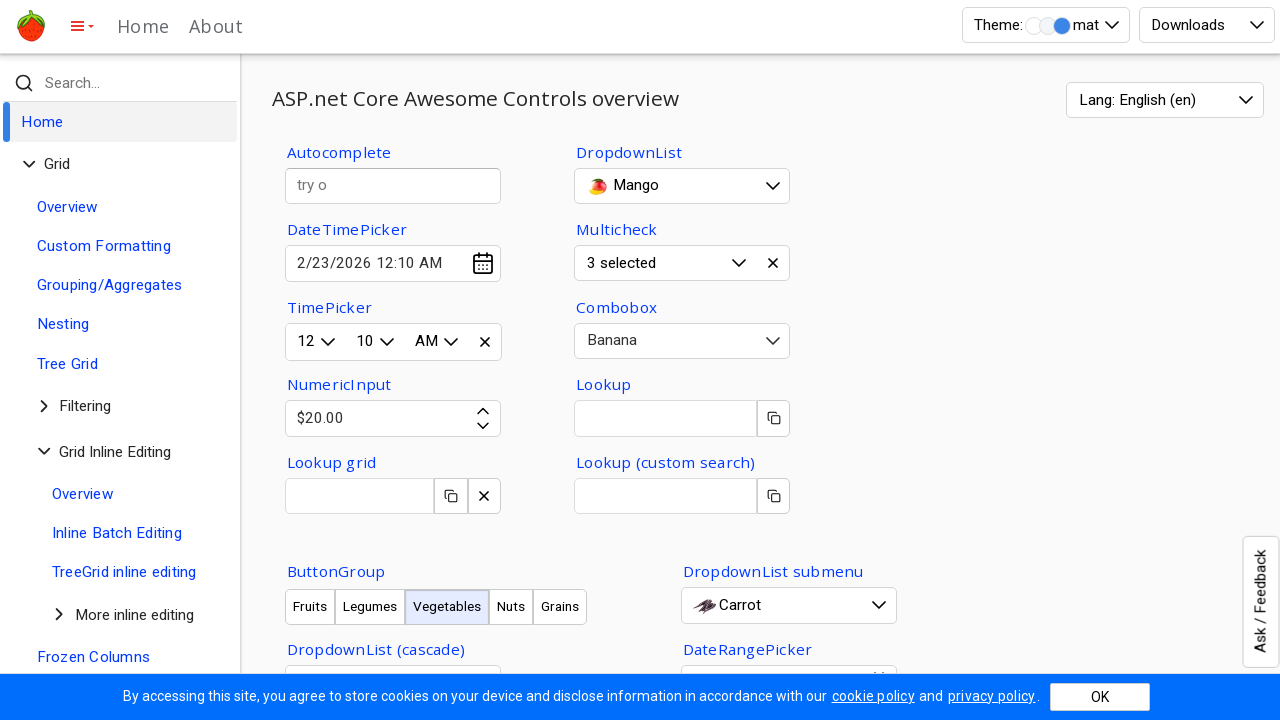

Clicked Legumes radio button at (352, 360) on xpath=//div[.='Legumes']
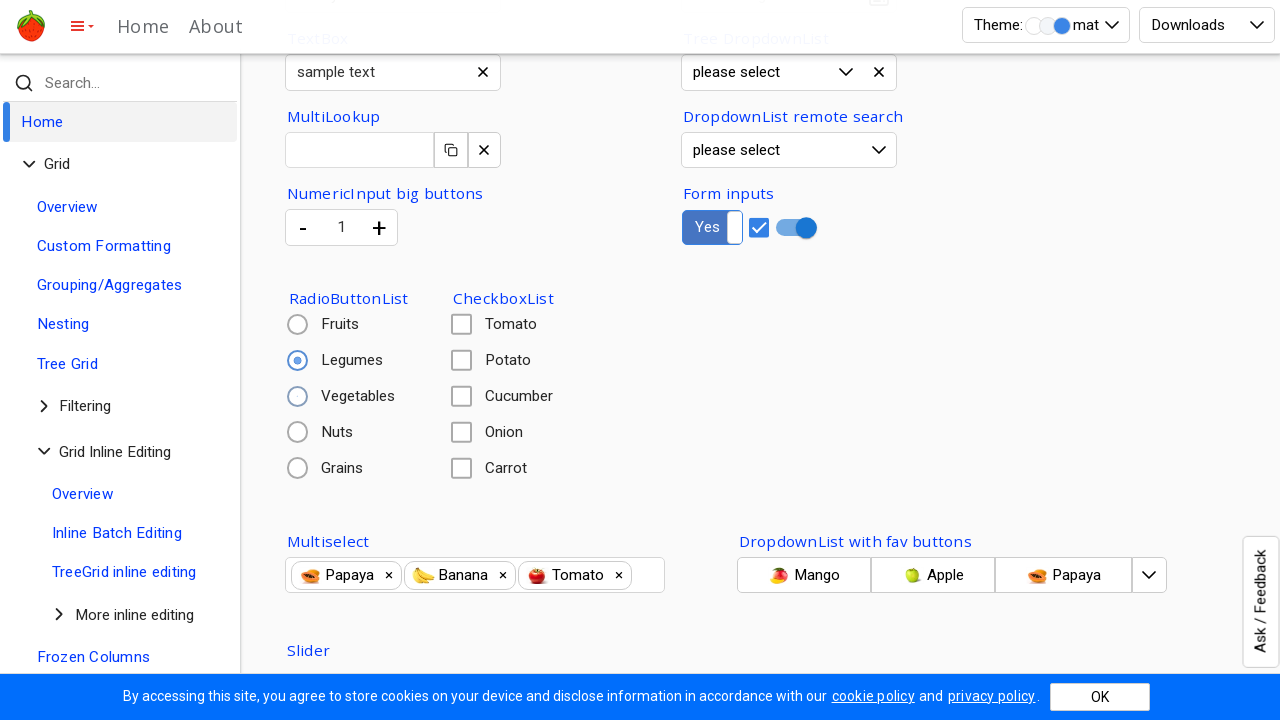

Checked Legumes selection state: True
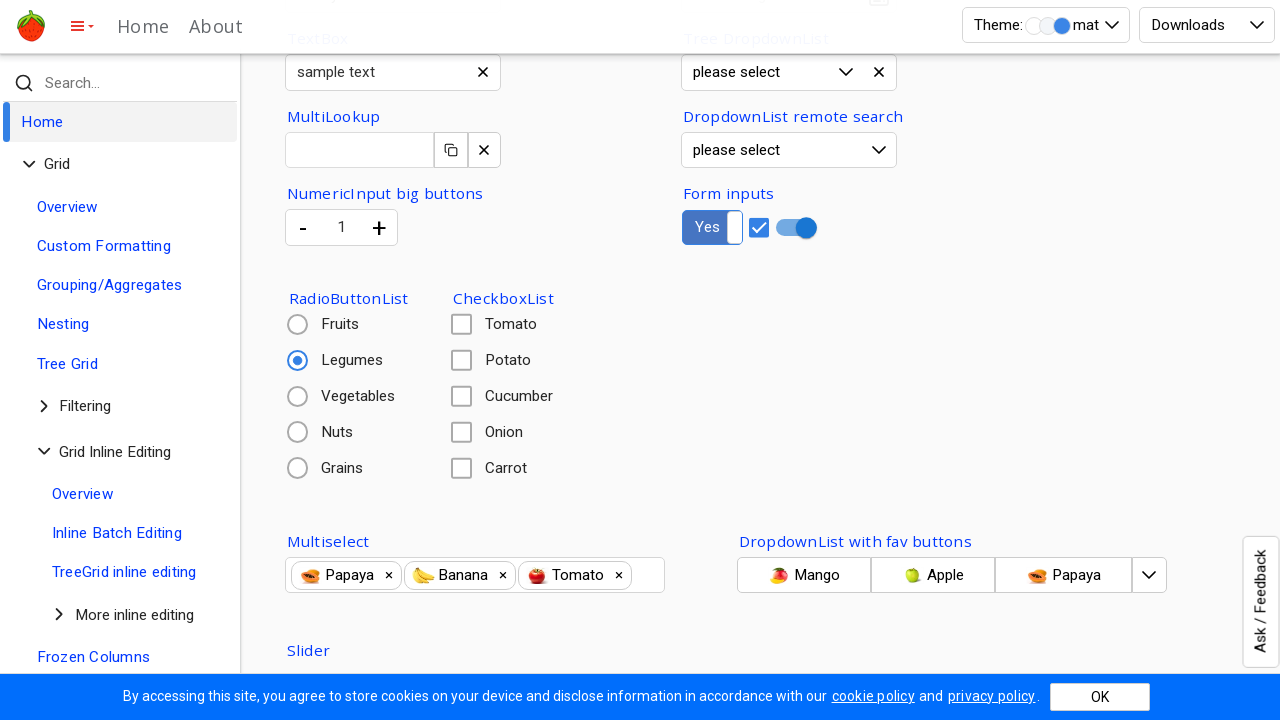

Clicked Vegetables radio button at (358, 396) on xpath=//div[text()='Vegetables']
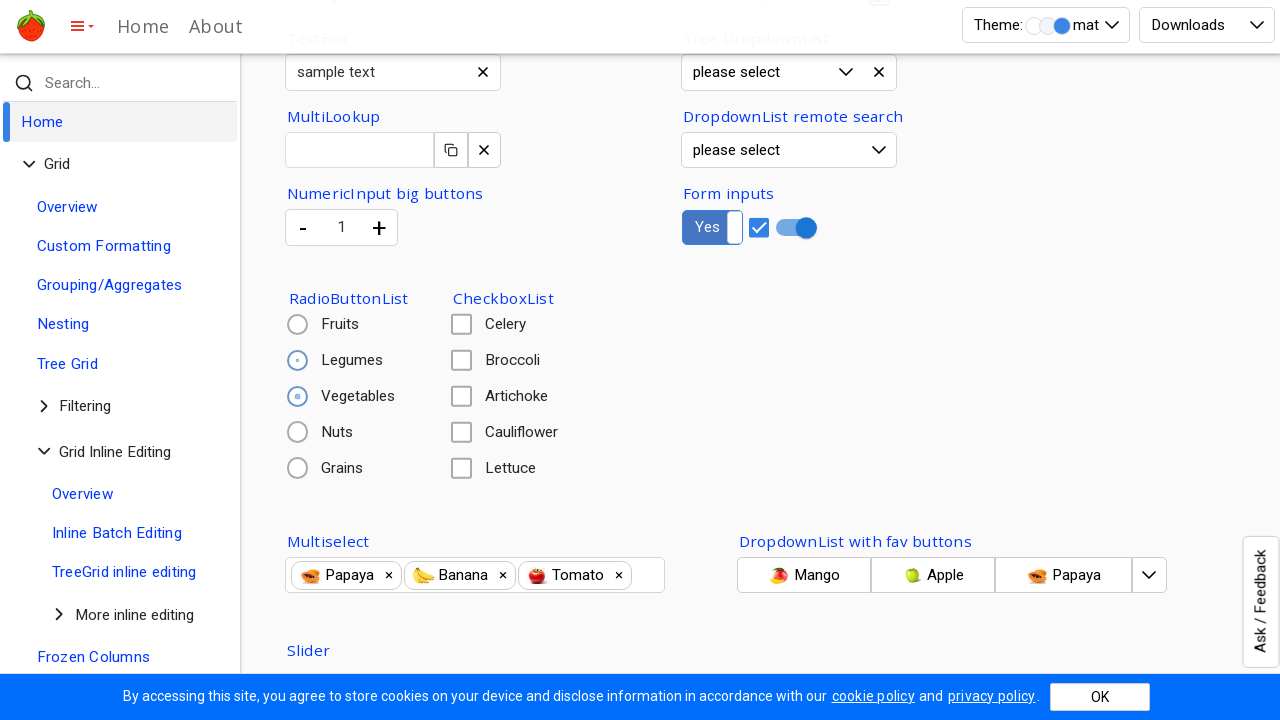

Checked Vegetables selection state: True
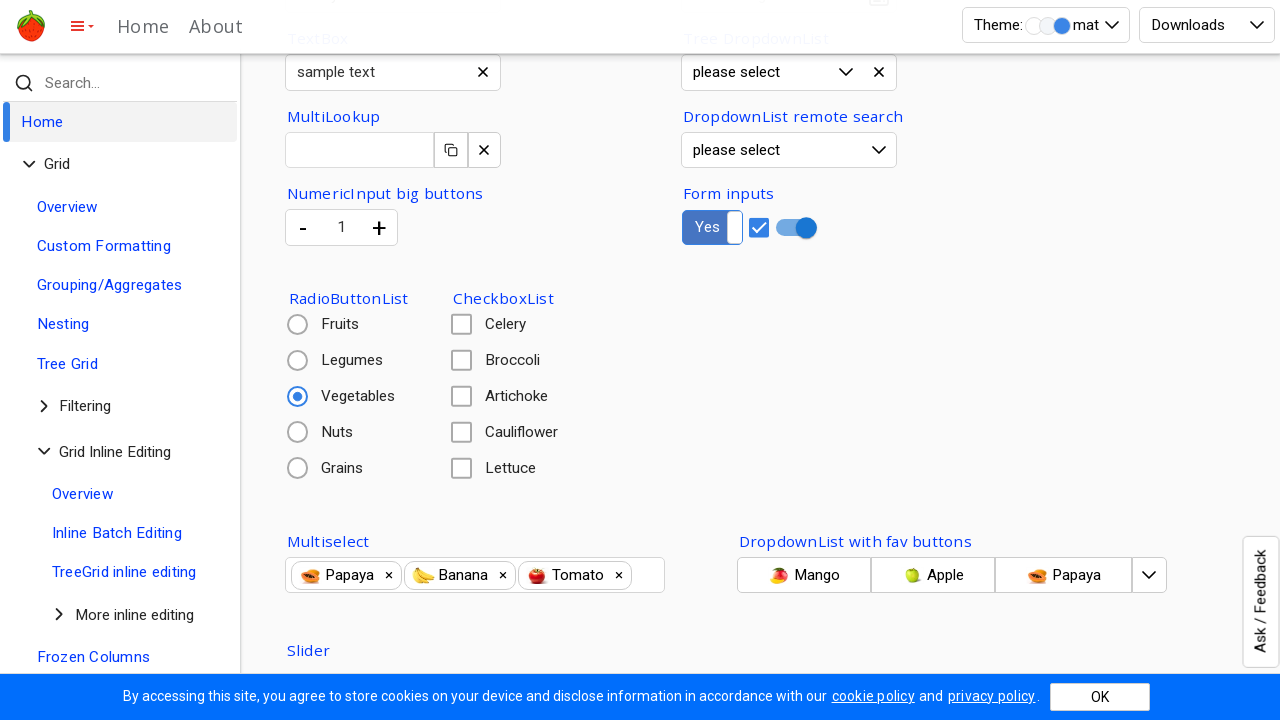

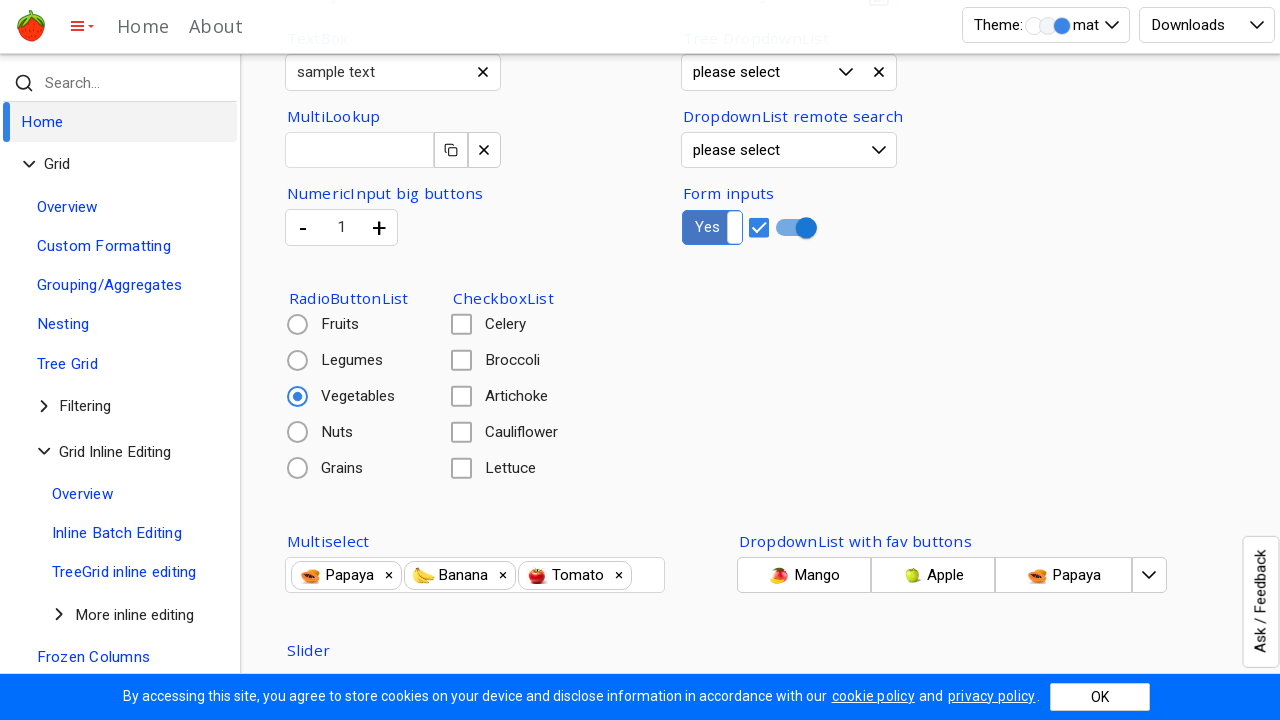